Tests DuckDuckGo search functionality by entering a search query and submitting the search form

Starting URL: https://duckduckgo.com

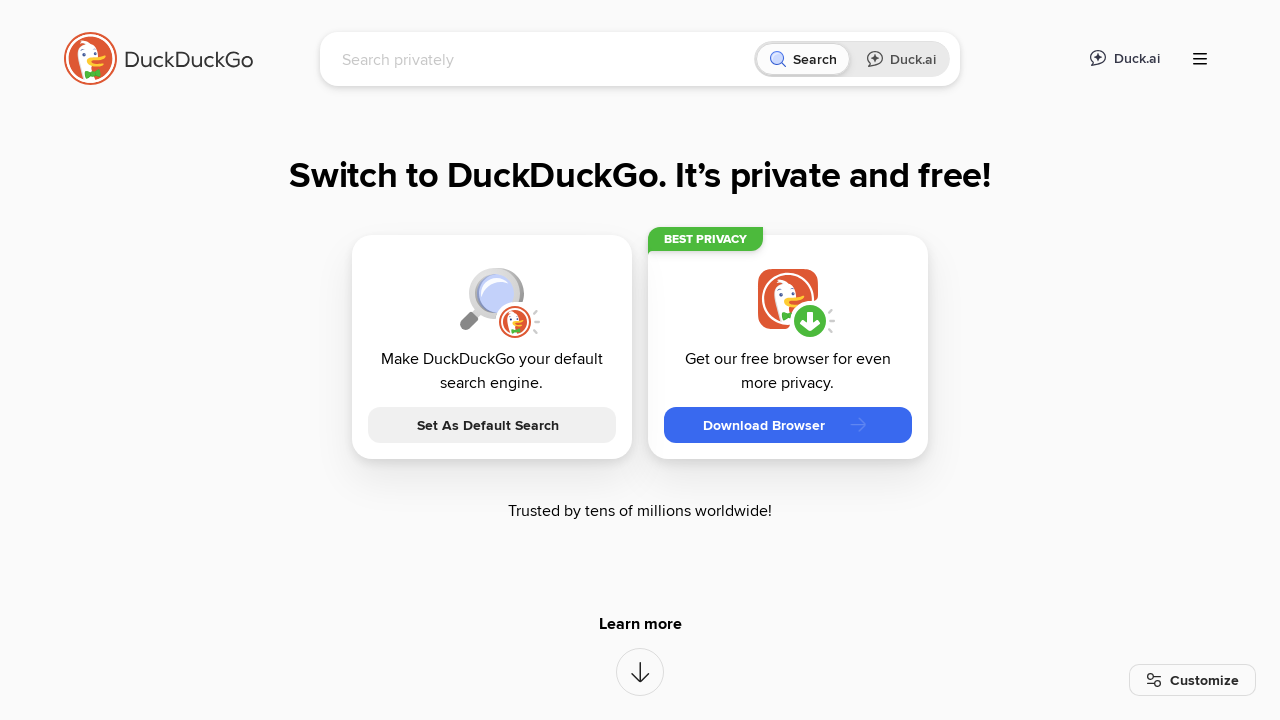

Filled search input with 'XO Health QA' on input[name='q']
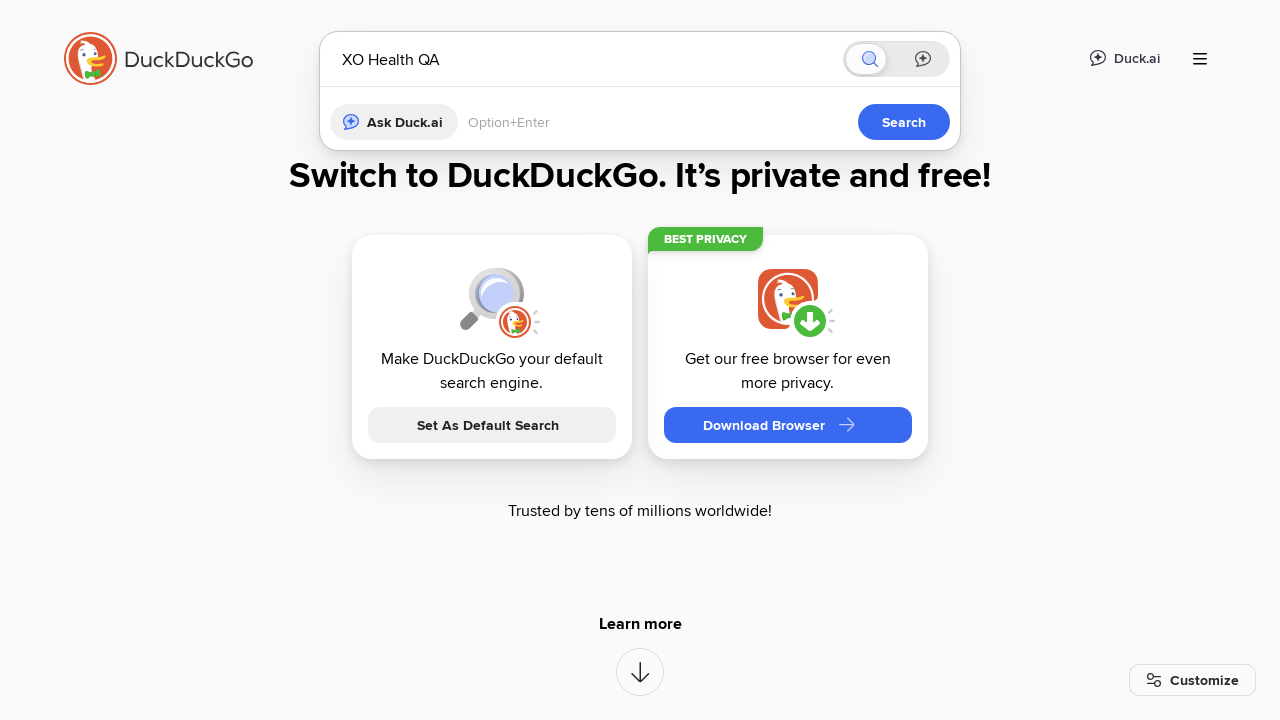

Pressed Enter to submit search form on input[name='q']
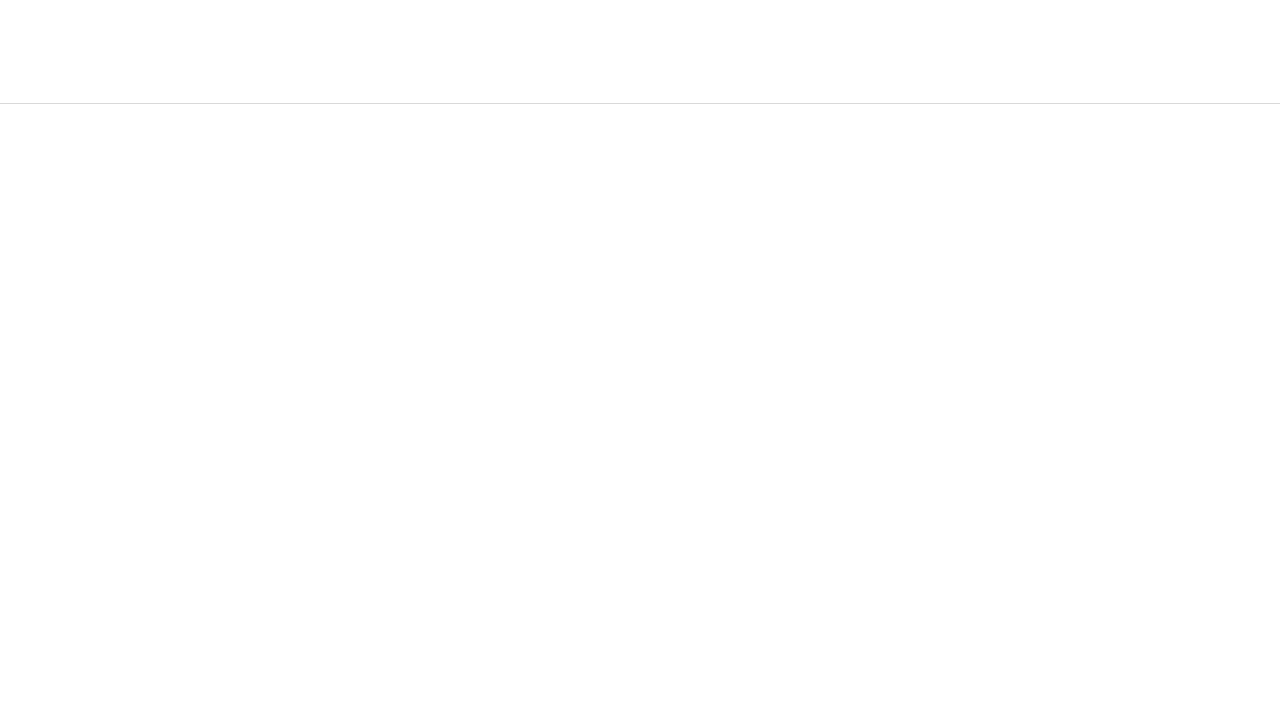

Waited for search results to load (networkidle)
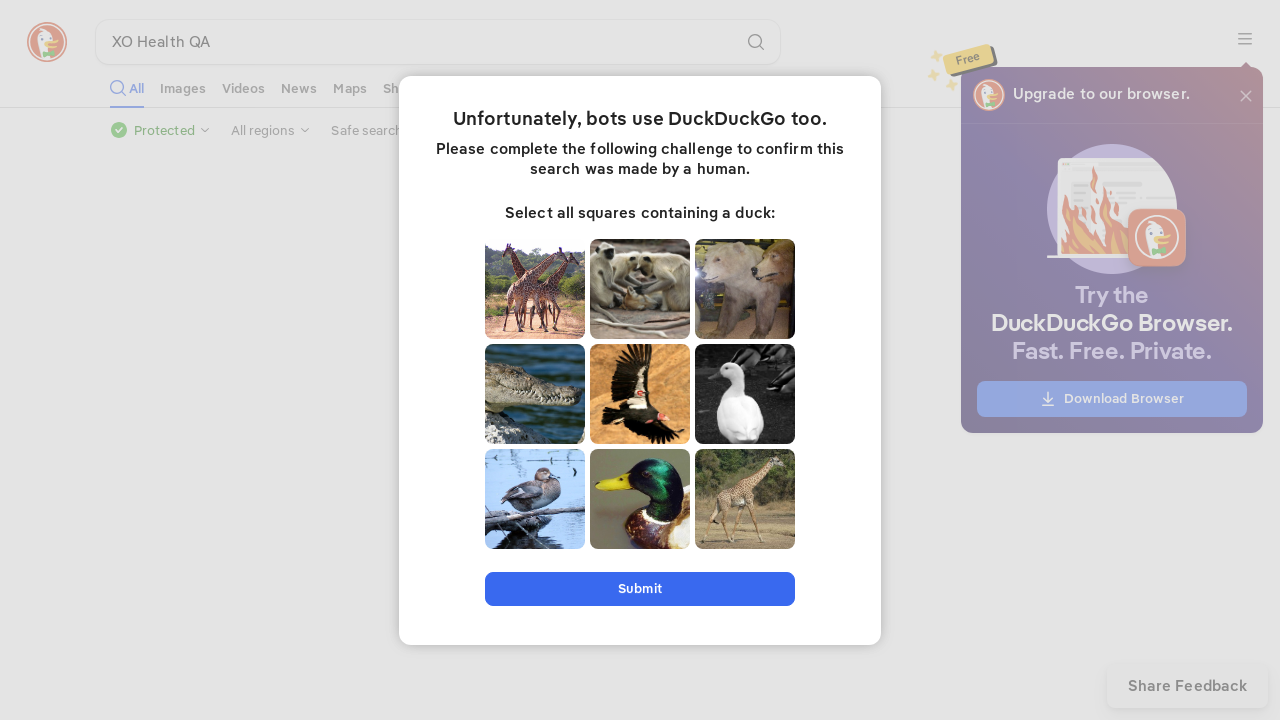

Verified 'XO Health' text found in search results
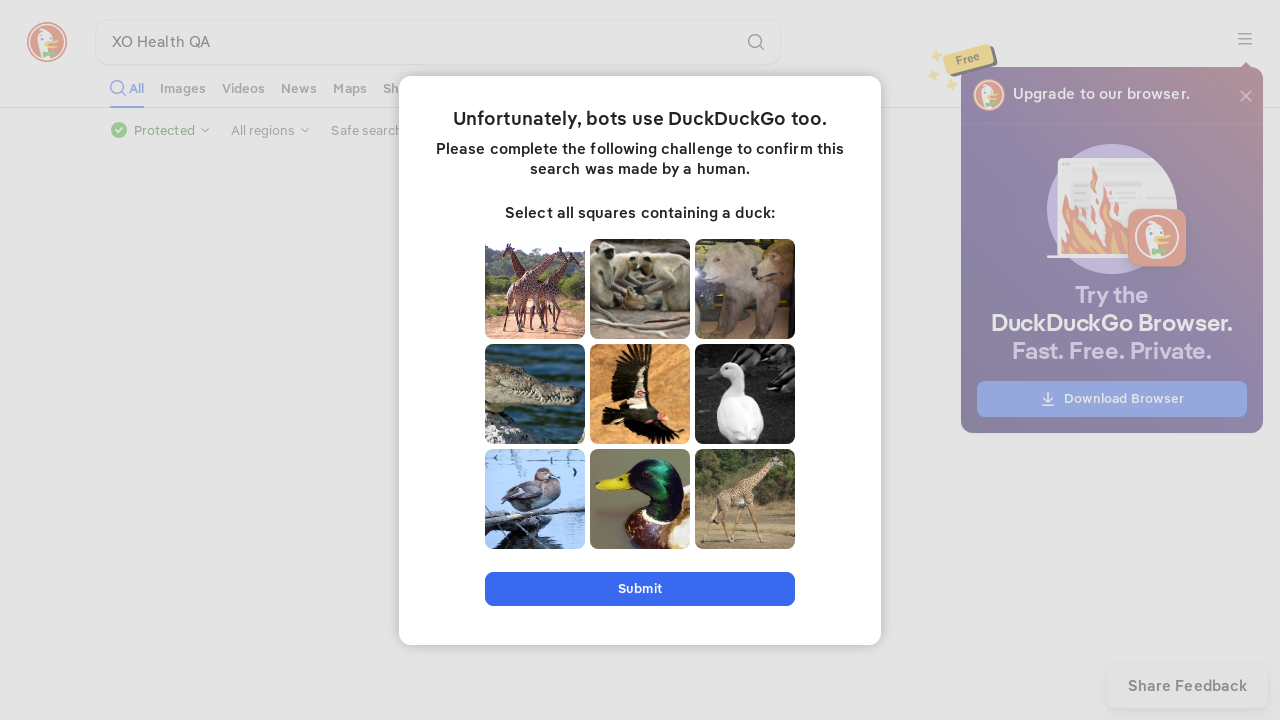

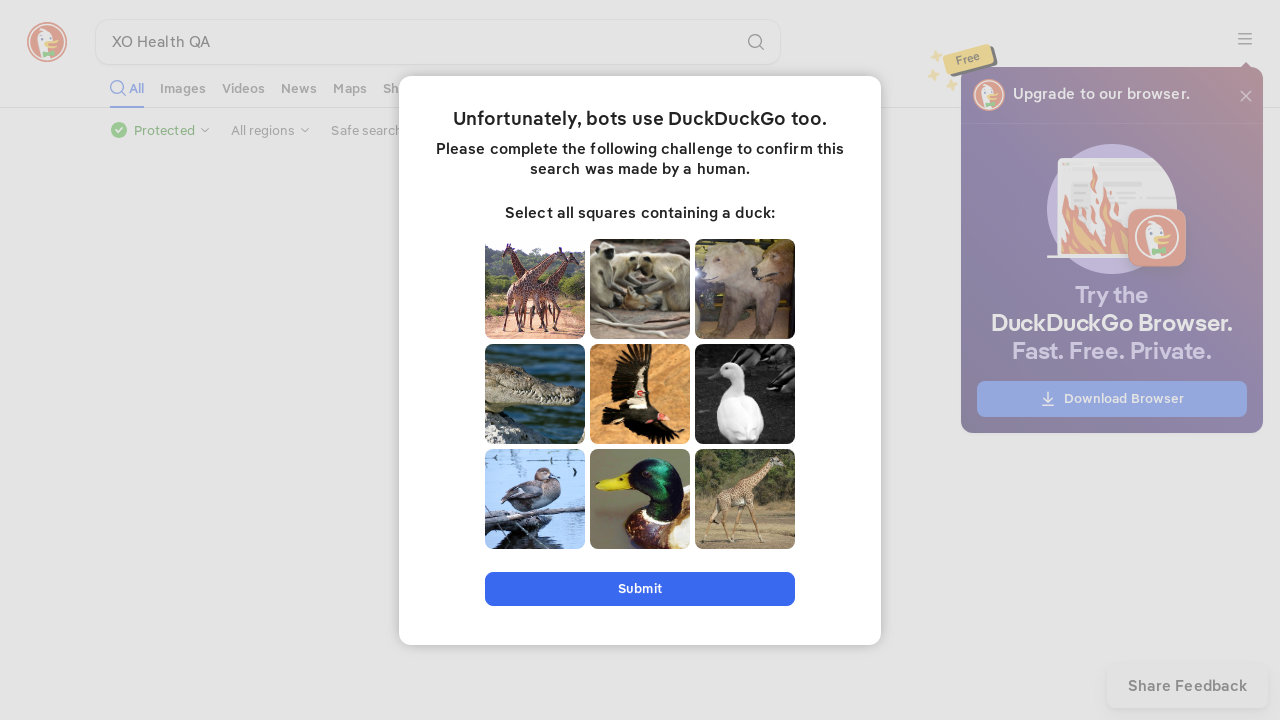